Tests dropdown selection functionality by selecting an option and verifying it's selected

Starting URL: https://the-internet.herokuapp.com/dropdown

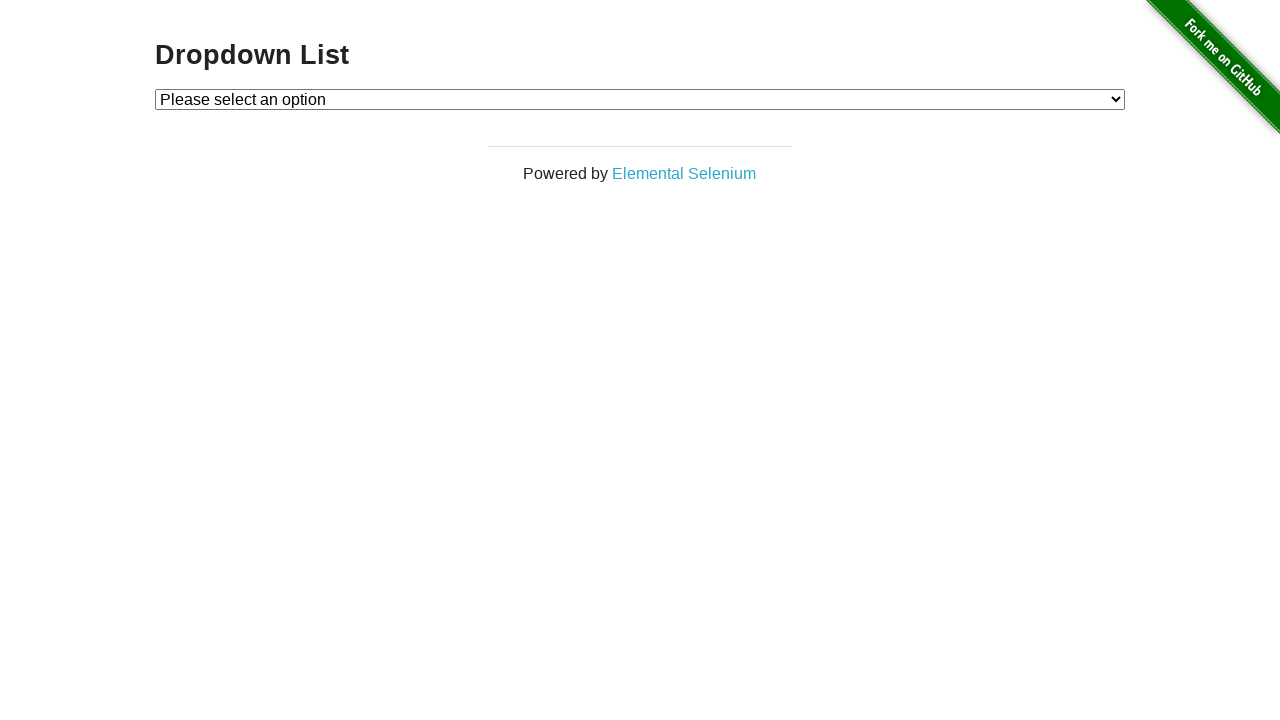

Selected 'Option 2' from dropdown on #dropdown
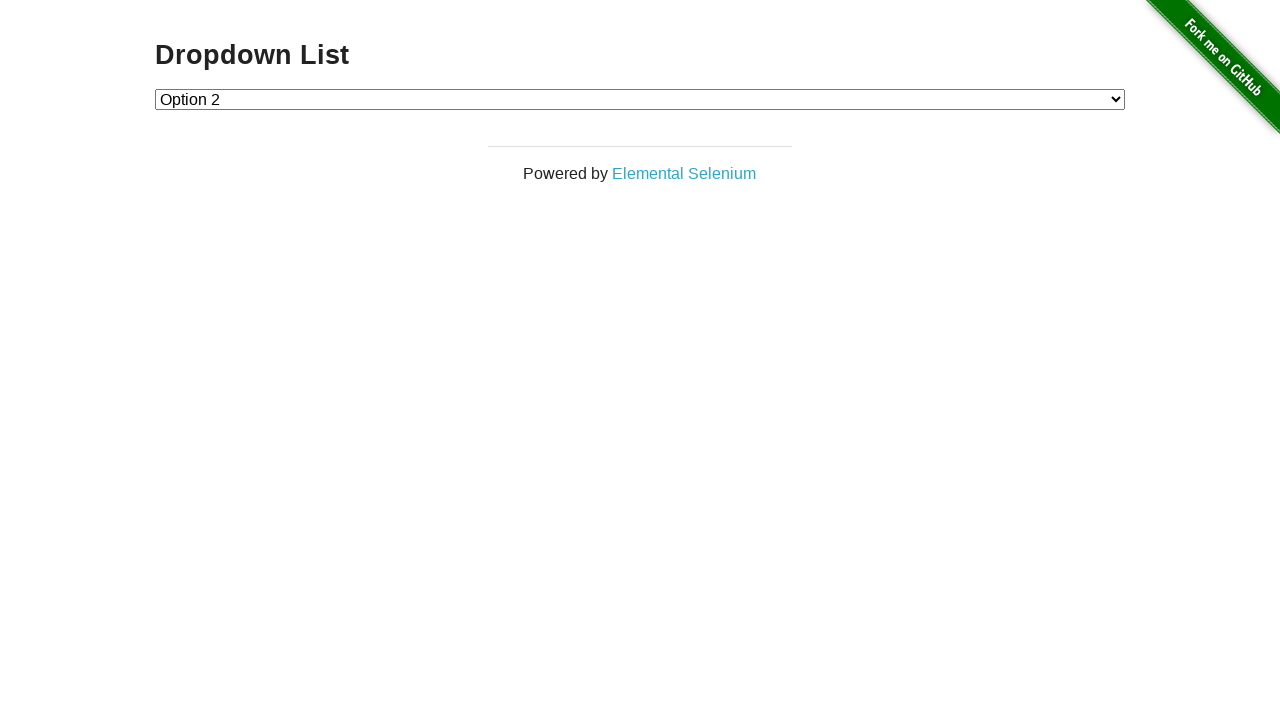

Located the checked option element
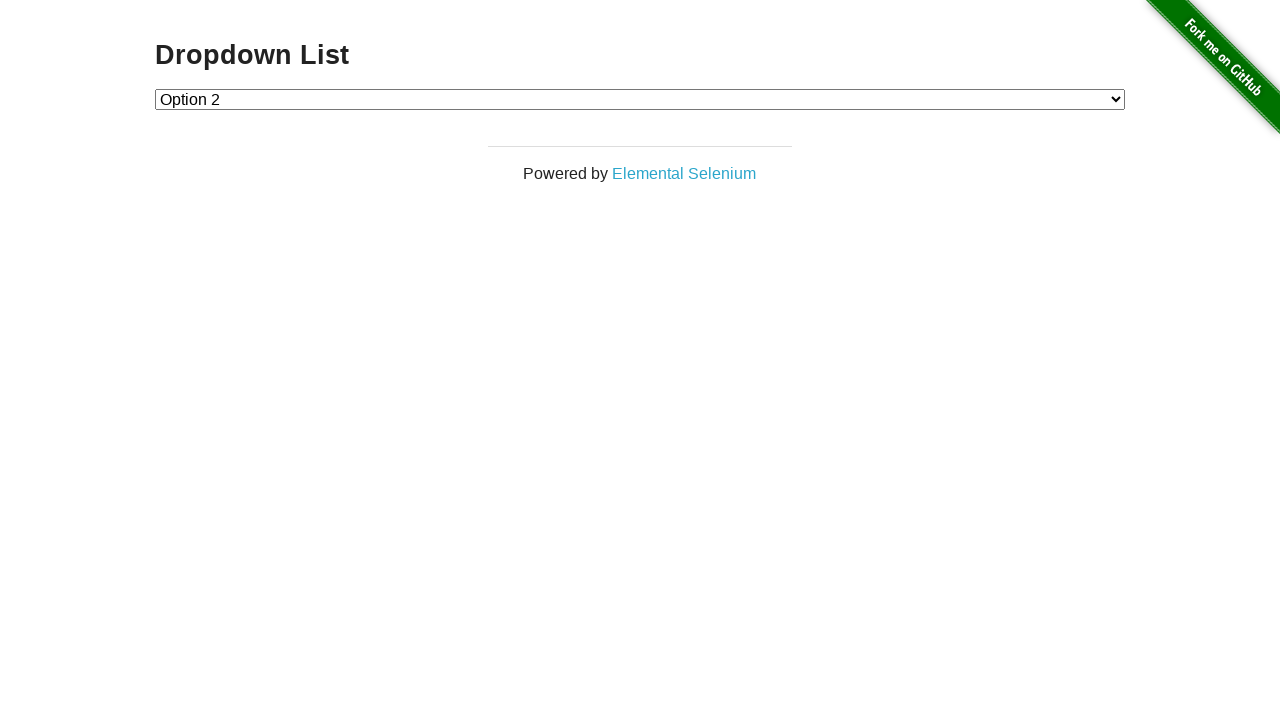

Verified selected option text is 'Option 2'
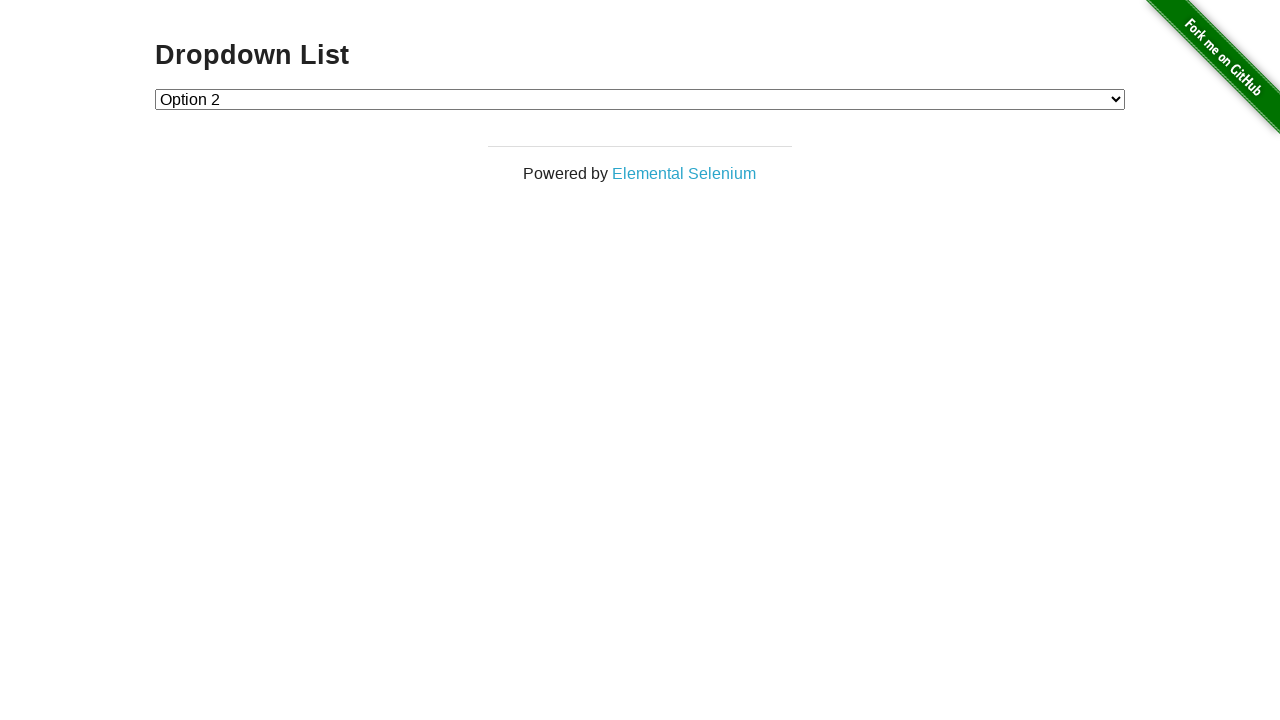

Verified selected option value is '2'
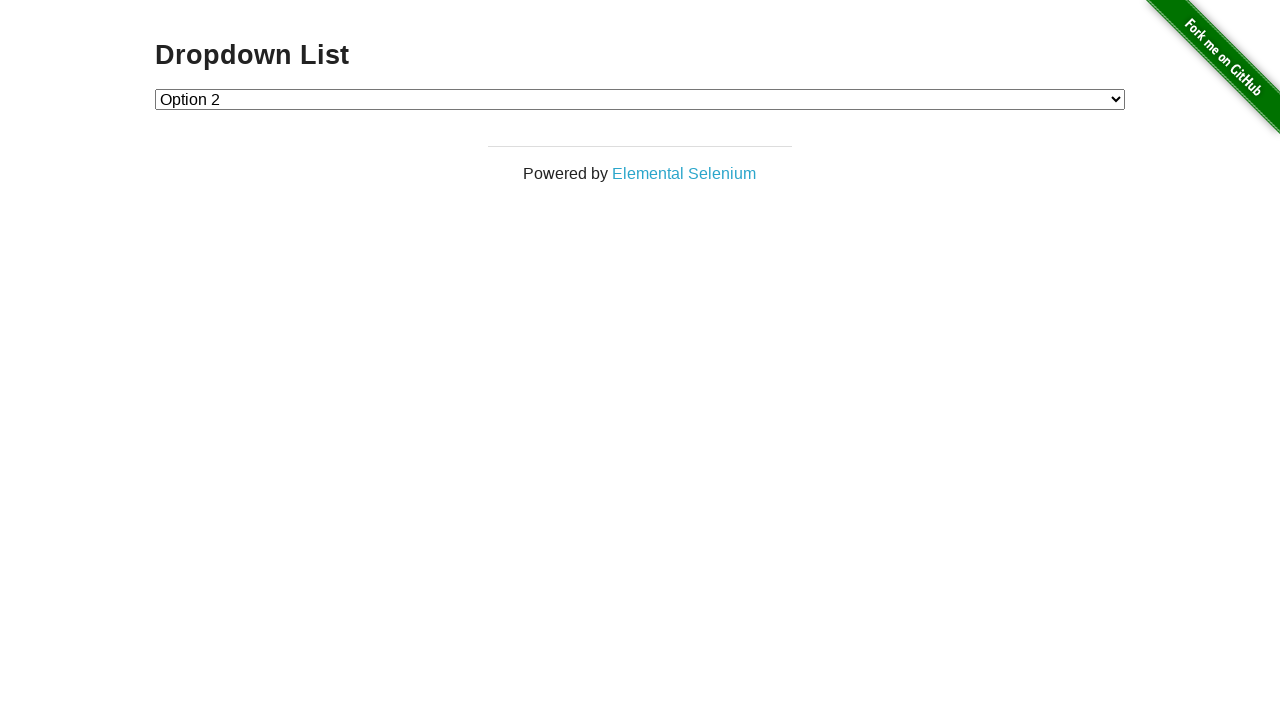

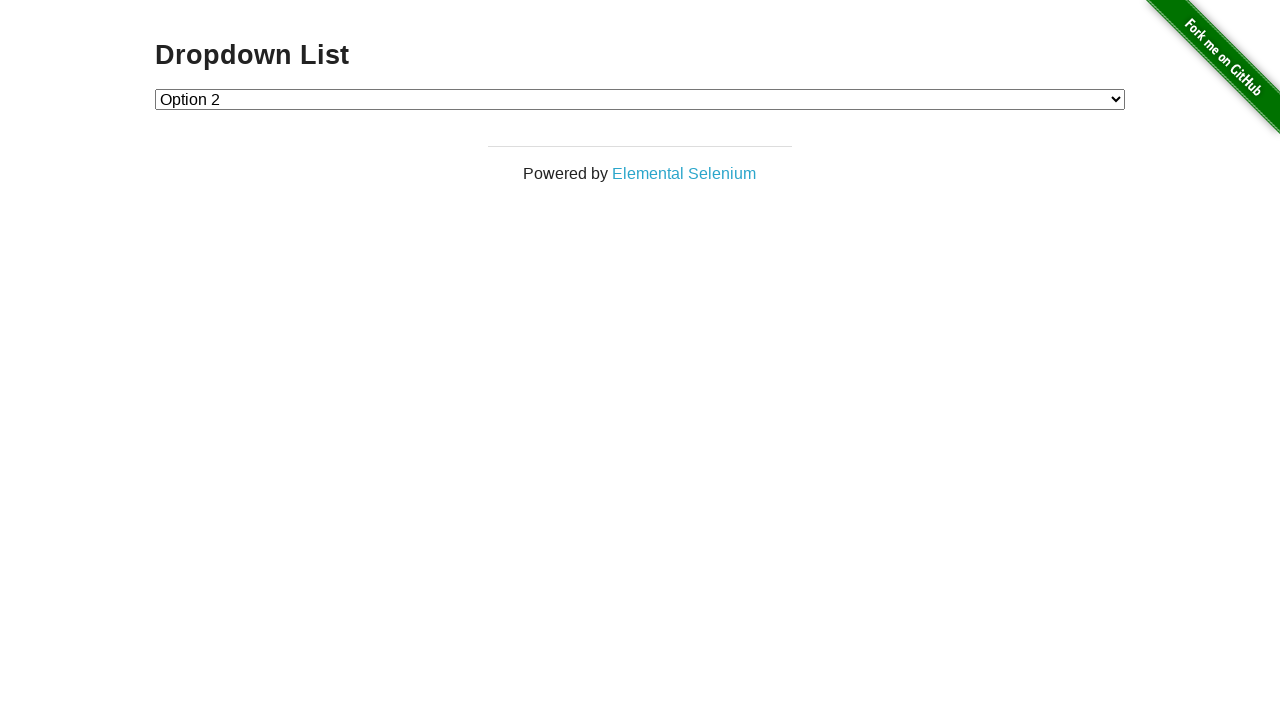